Tests navigation on ss.com classifieds site by clicking on the dogs category, selecting a location filter, entering an age filter value, and submitting the search form

Starting URL: https://www.ss.com/

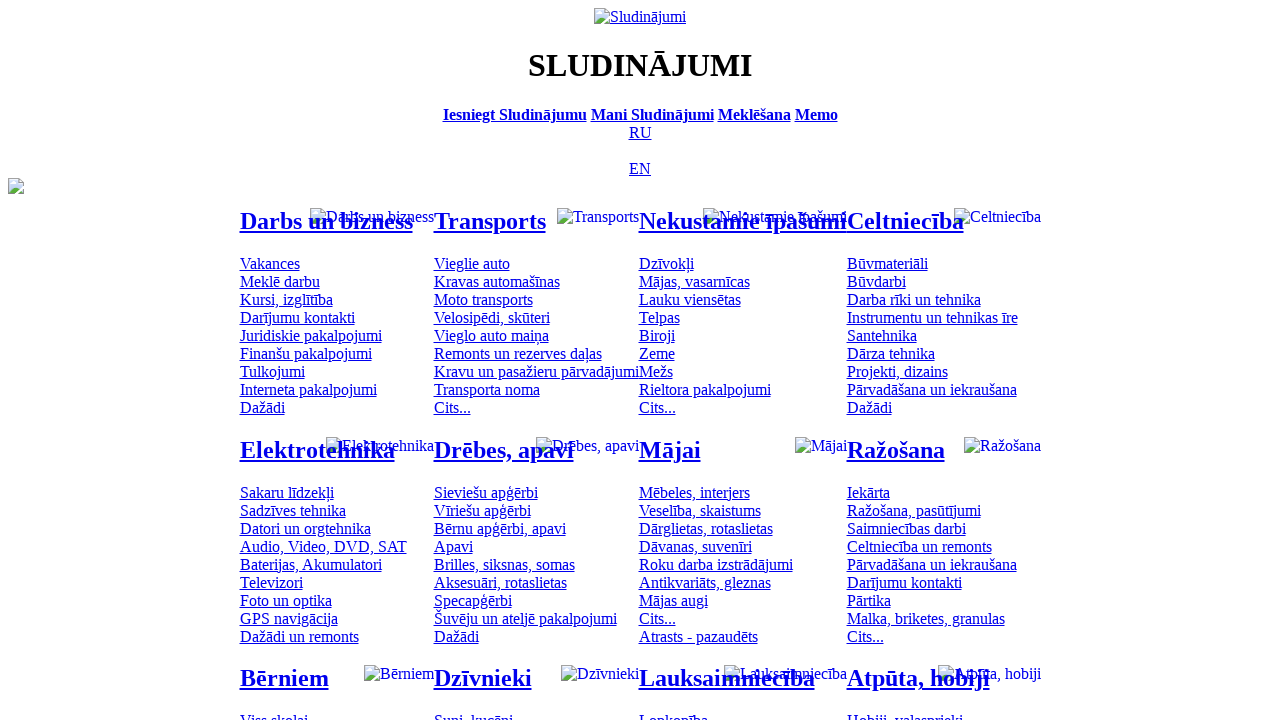

Clicked on dogs category link at (473, 712) on #mtd_300
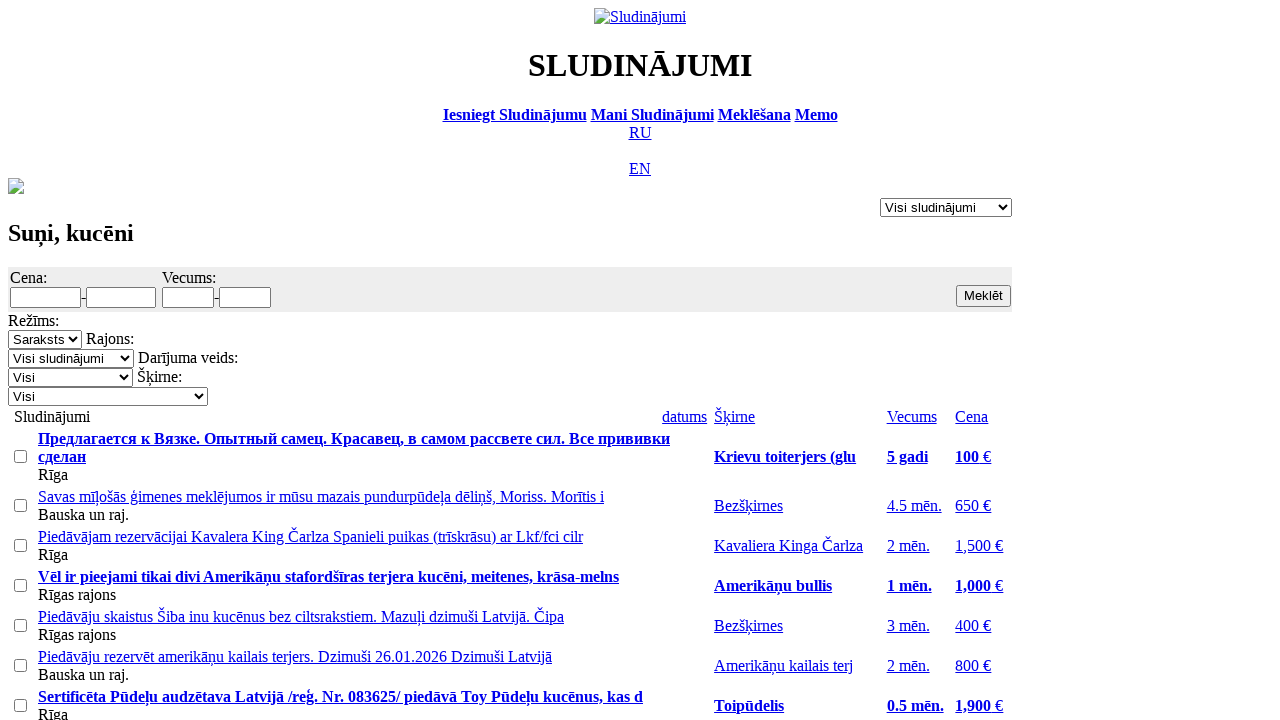

Navigated to dogs category page
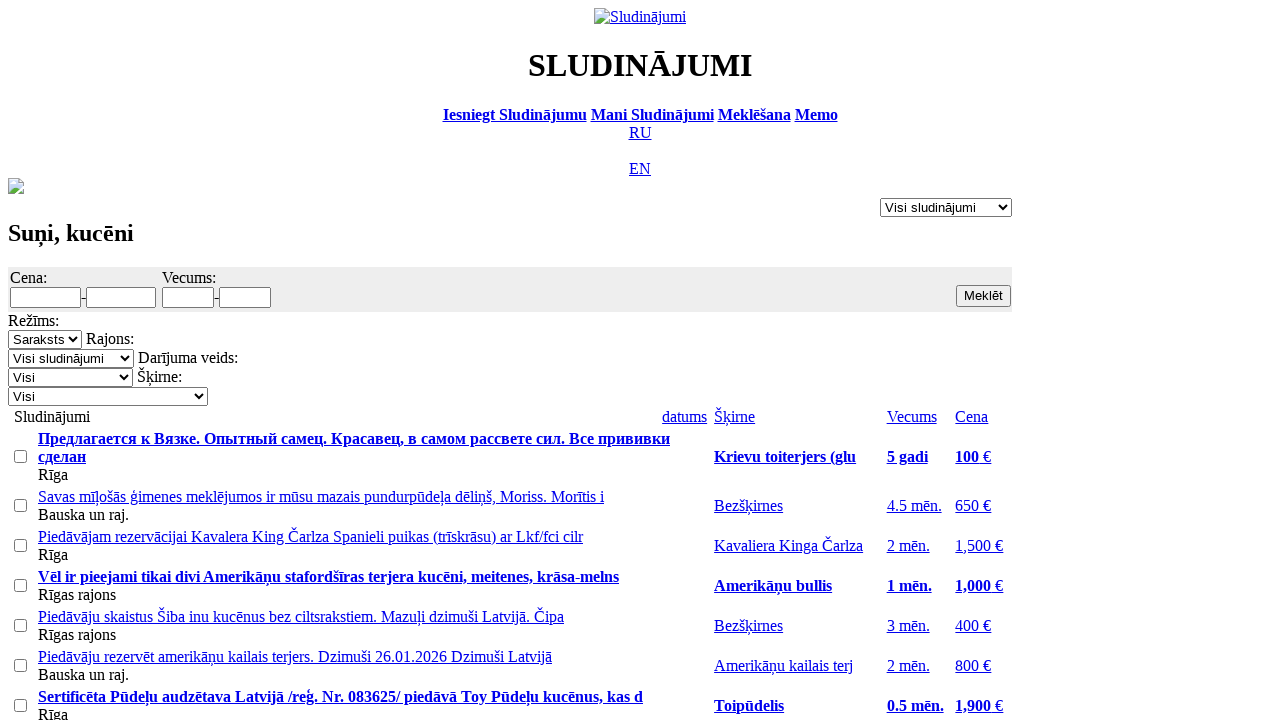

Selected Riga location filter on .filter_sel >> nth=1
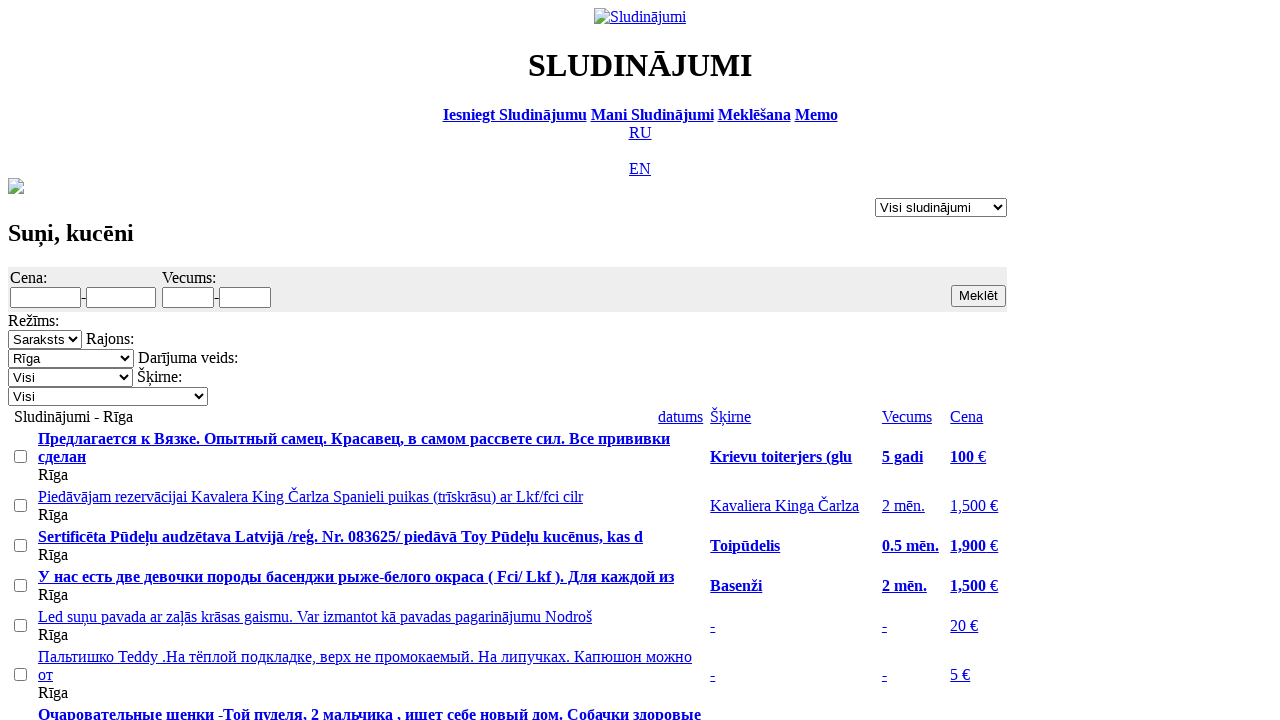

Entered minimum age value of 1 on #f_o_1276_min
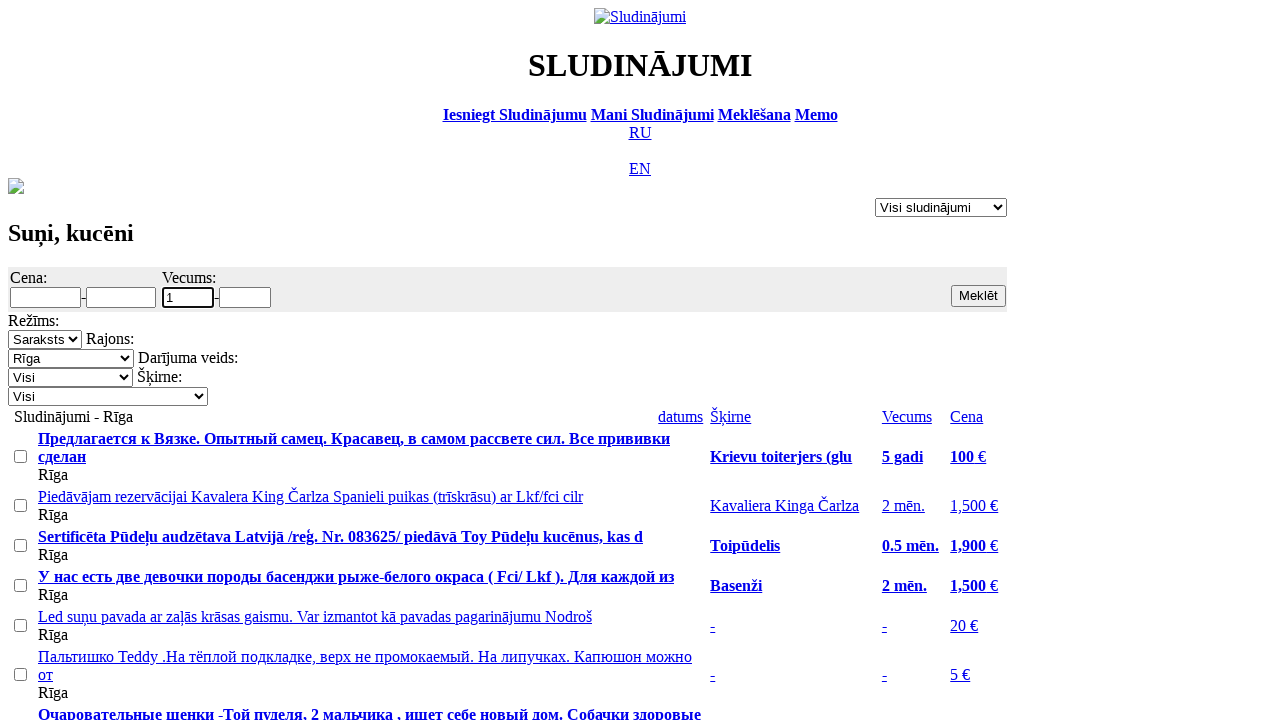

Clicked search button to apply filters at (978, 296) on input.b.s12
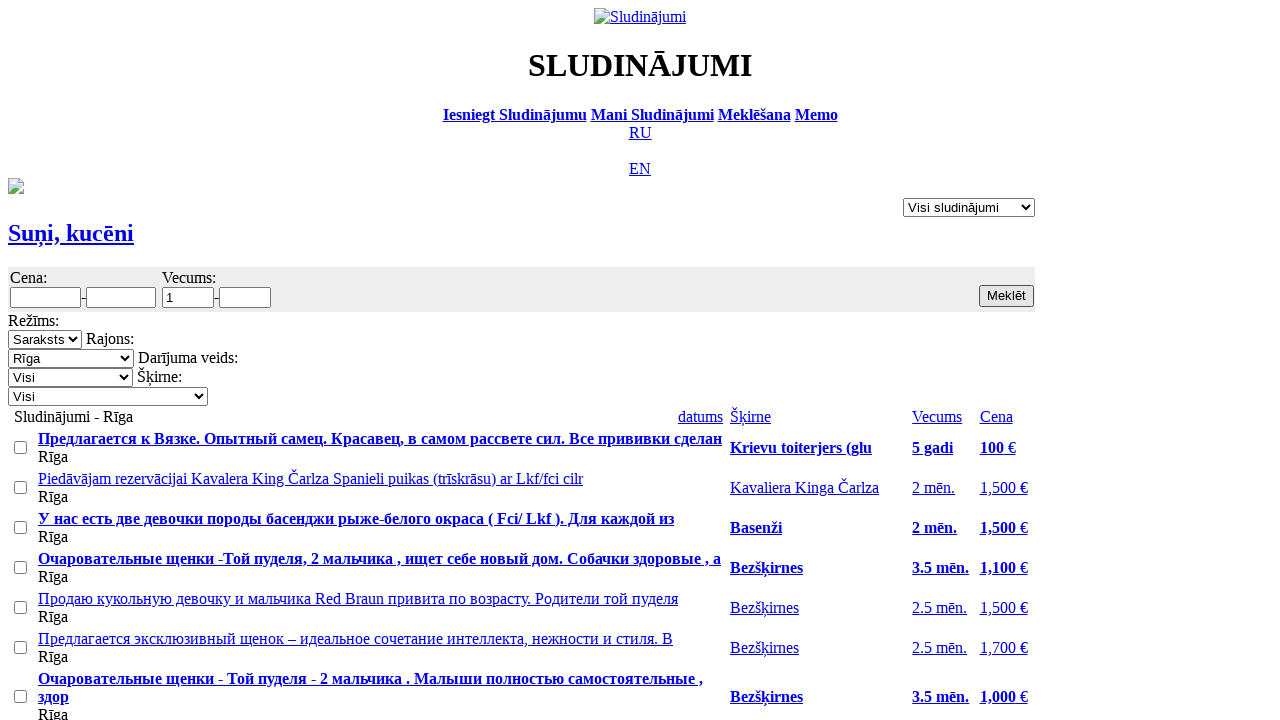

Clicked search button again at (1006, 296) on input.b.s12
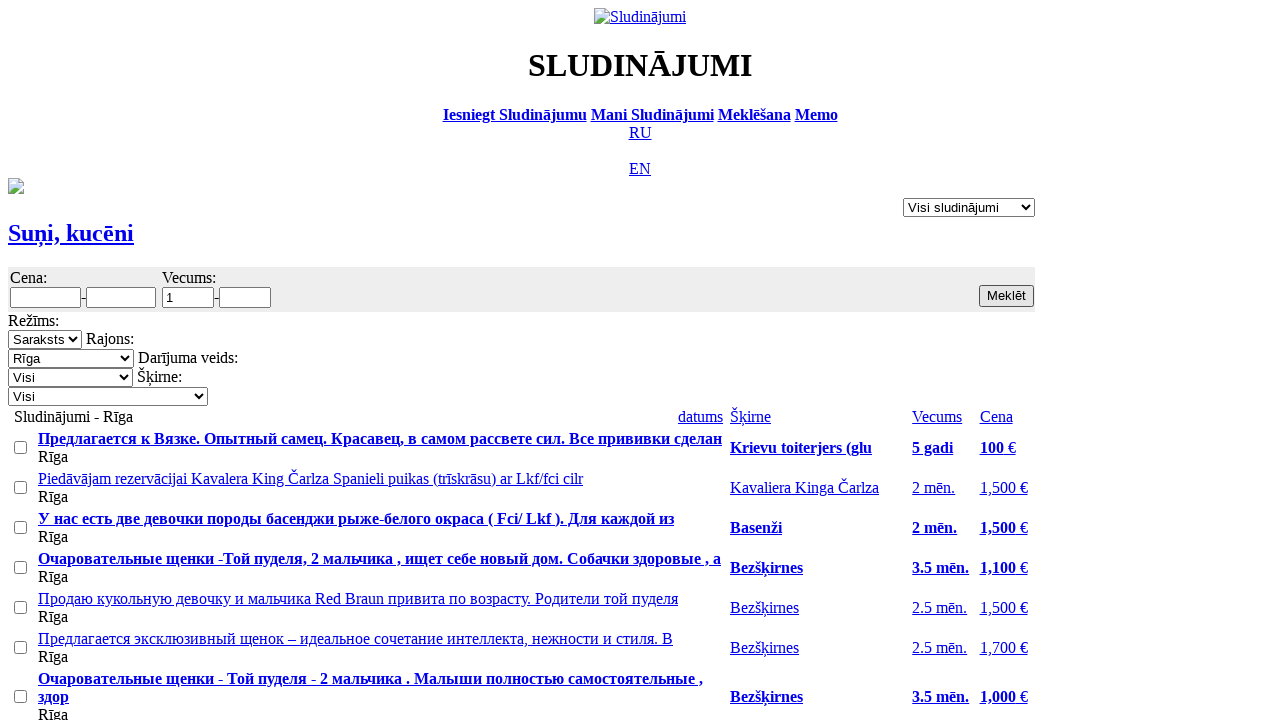

Waited for results to load
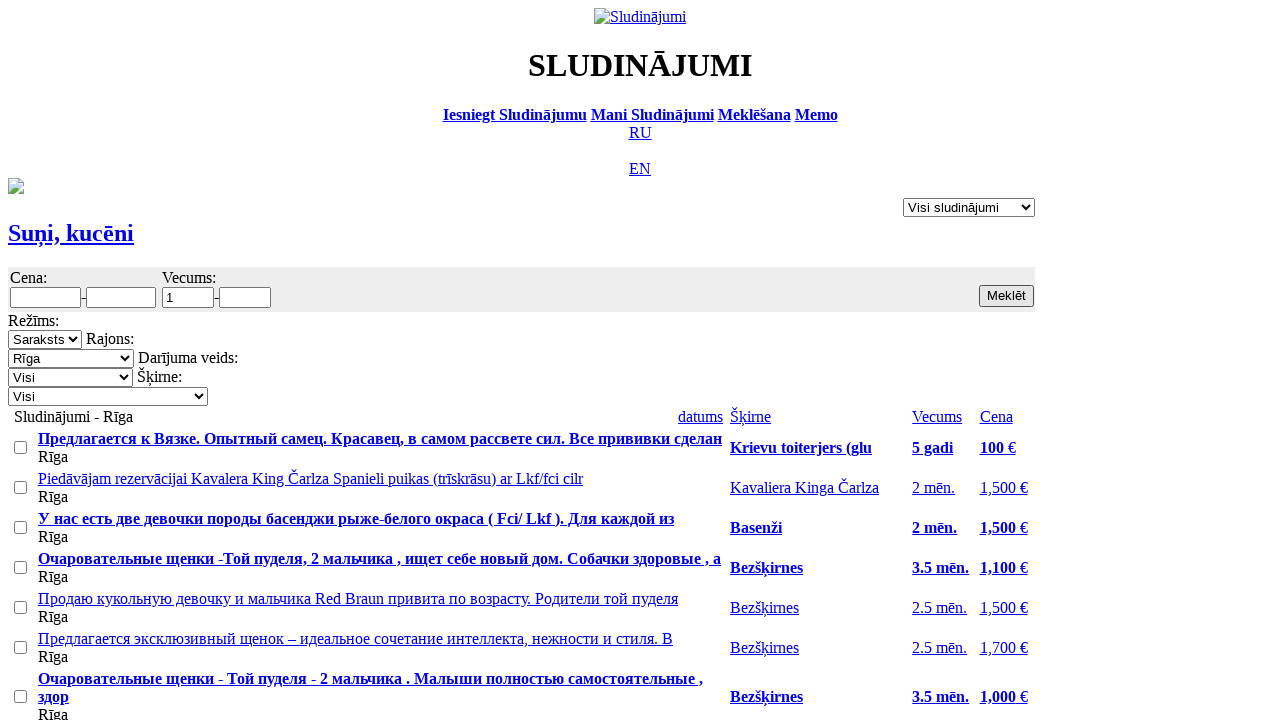

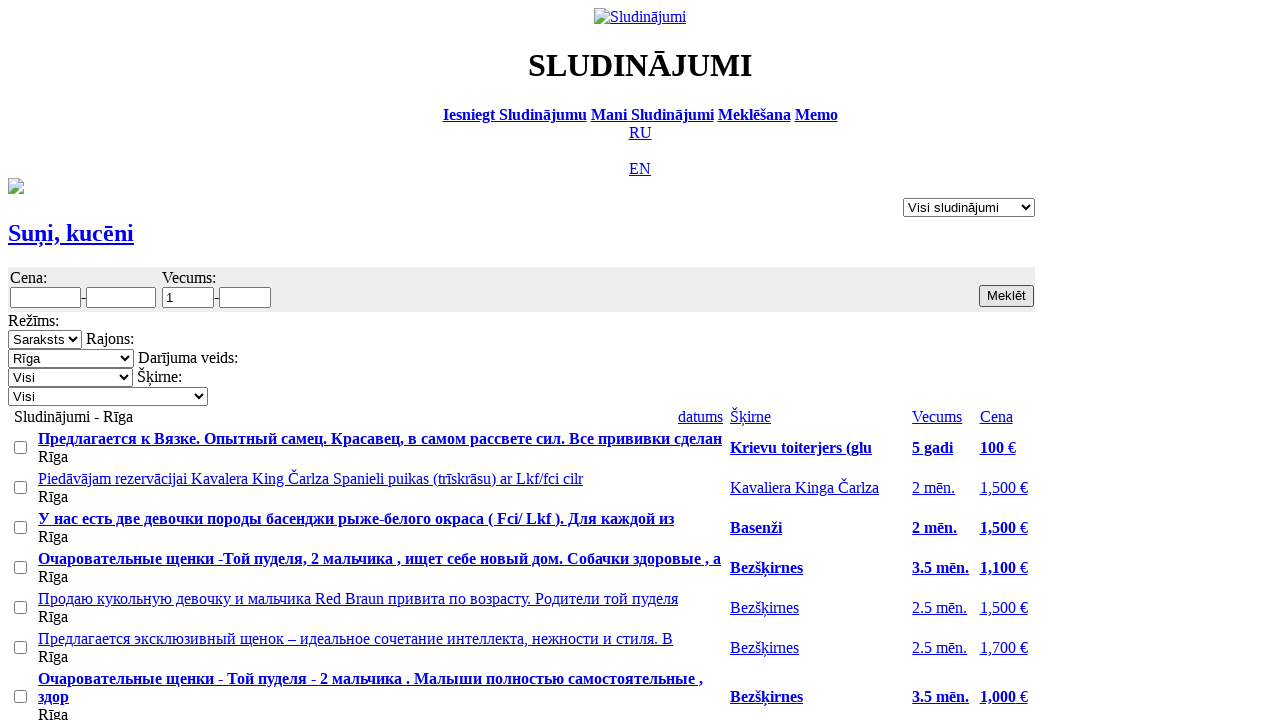